Tests click and hold functionality by selecting multiple consecutive items (1-4) using drag selection on a jQuery selectable list

Starting URL: https://automationfc.github.io/jquery-selectable/

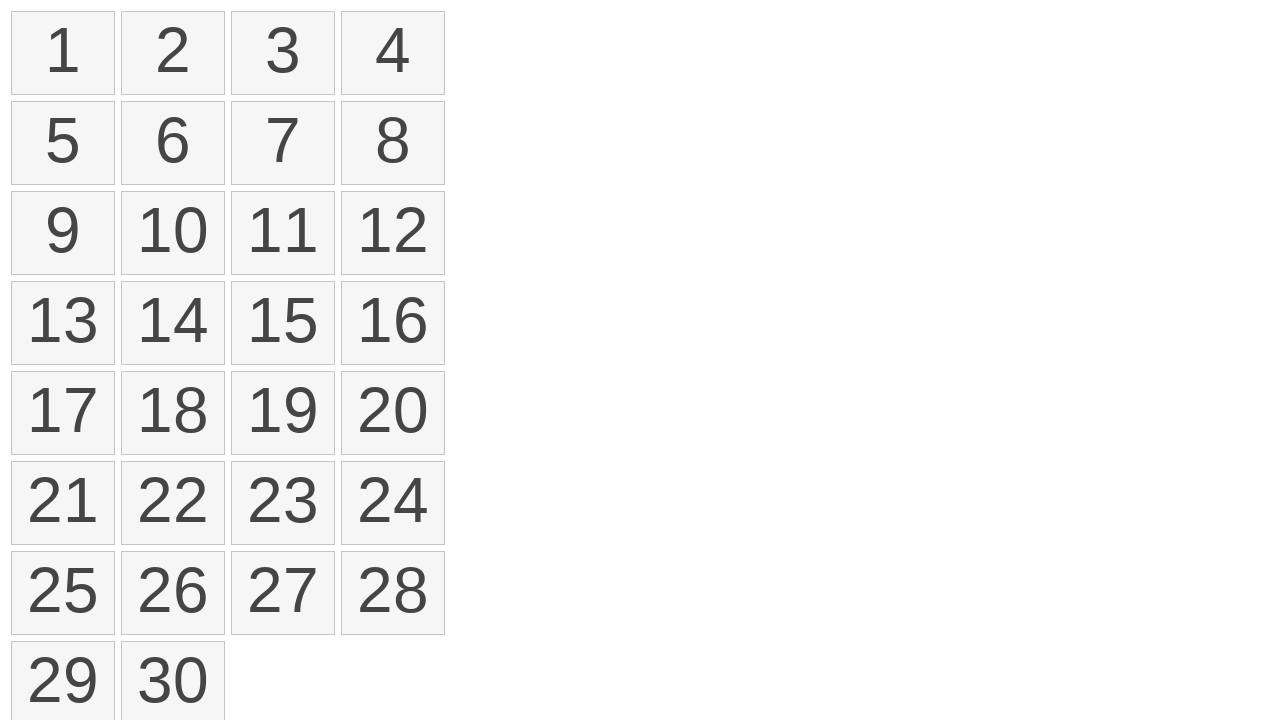

Waited for selectable list to load
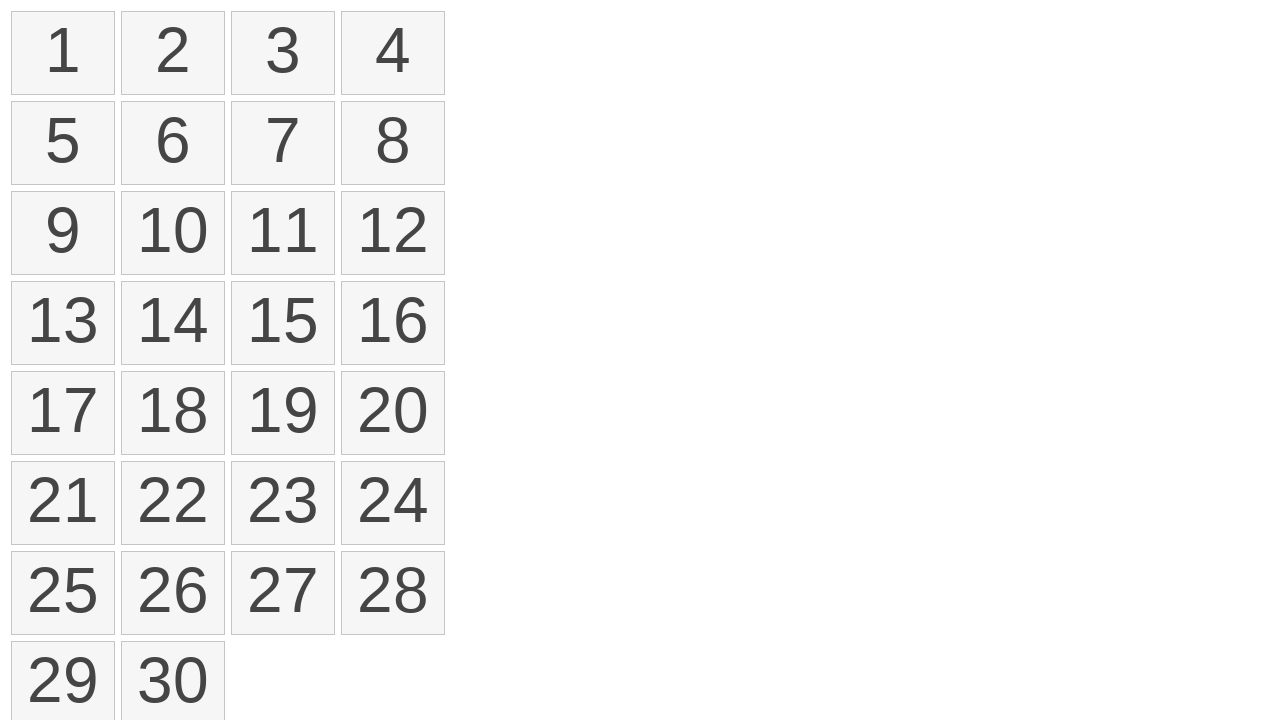

Located first item in selectable list
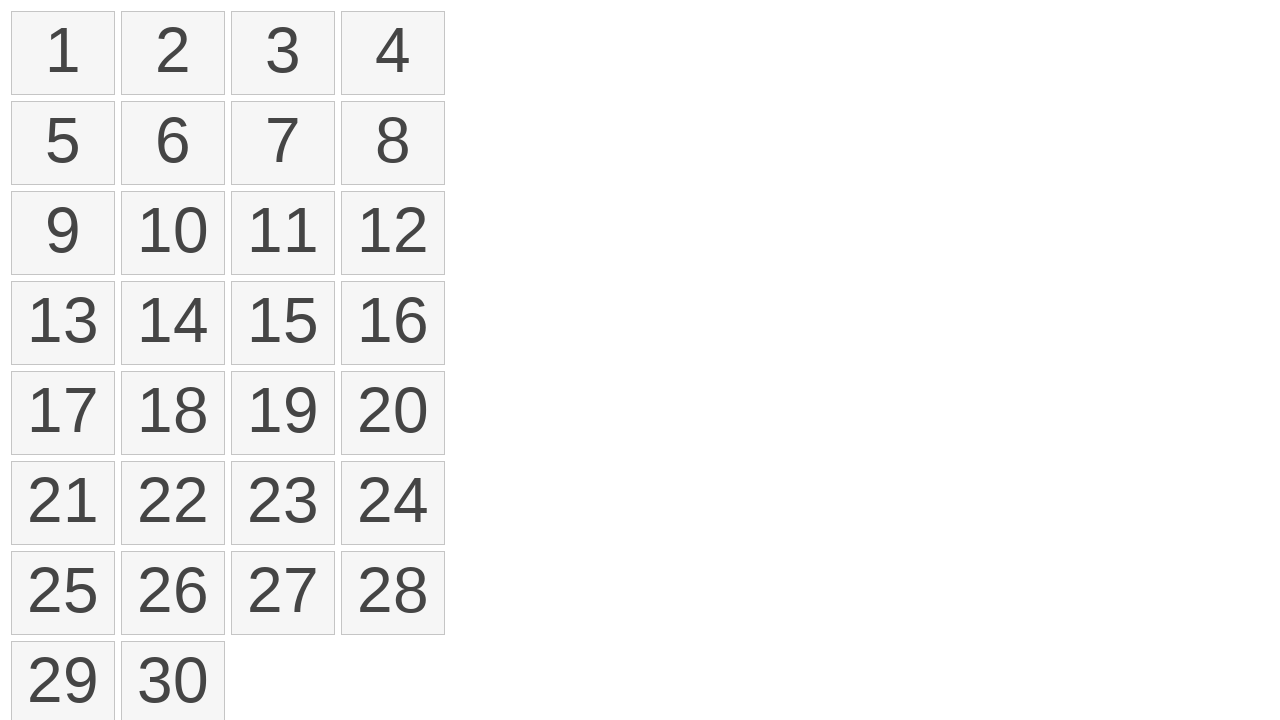

Located fourth item in selectable list
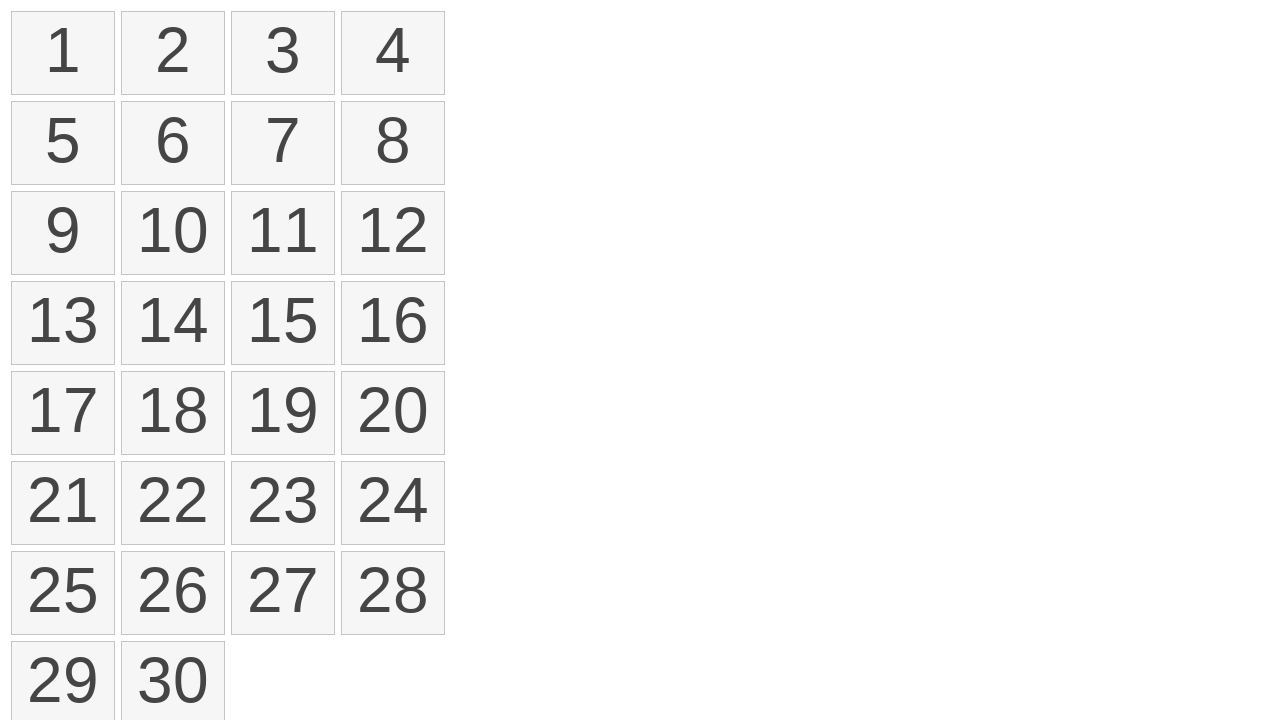

Retrieved bounding box for first item
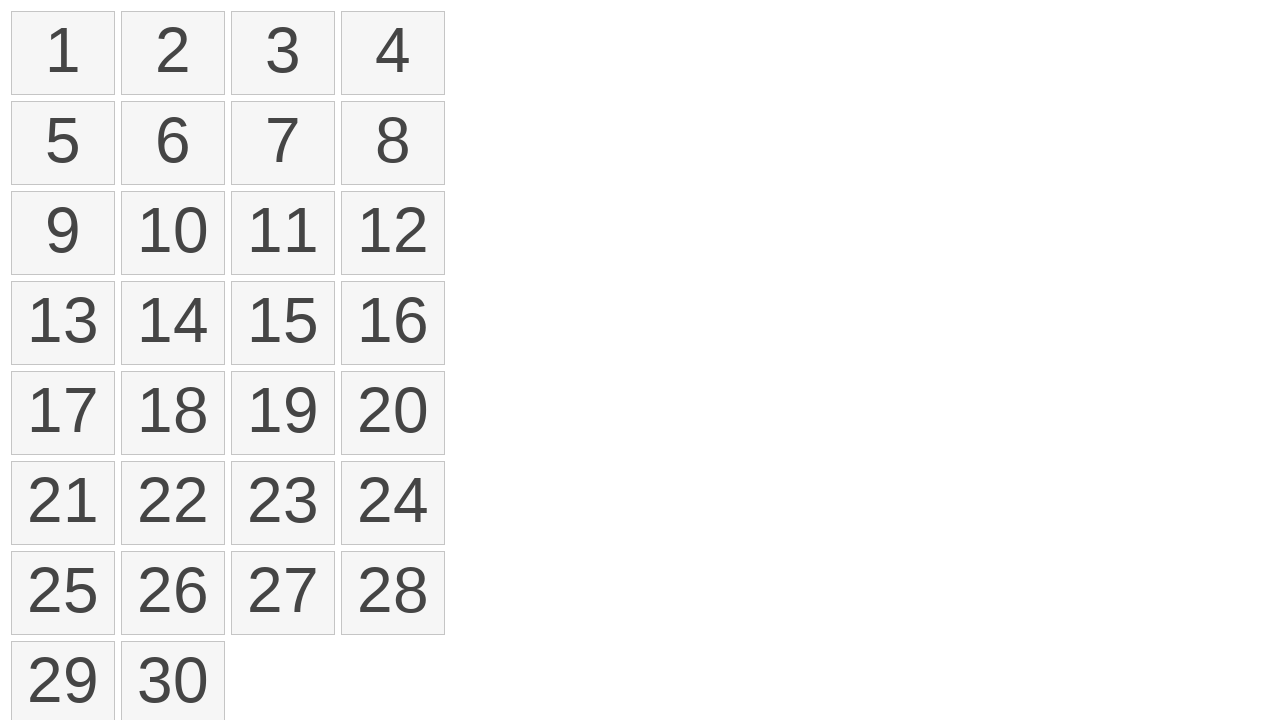

Retrieved bounding box for fourth item
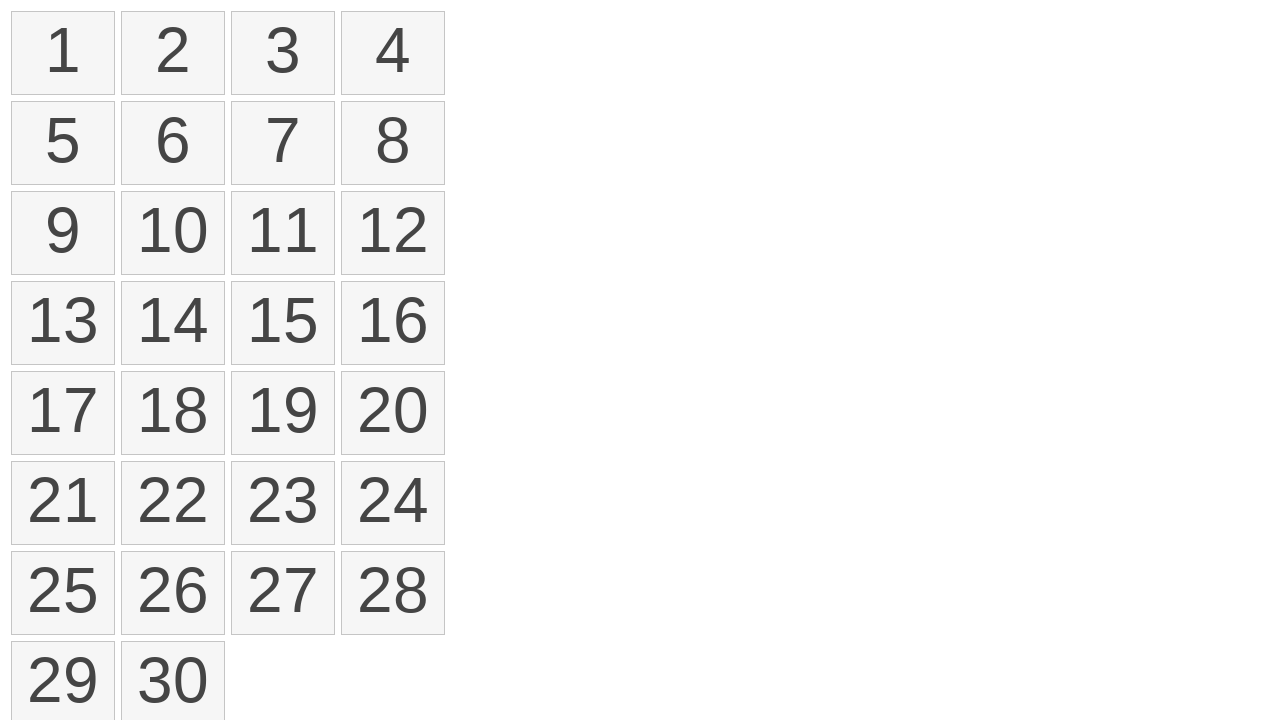

Moved mouse to center of first item at (63, 53)
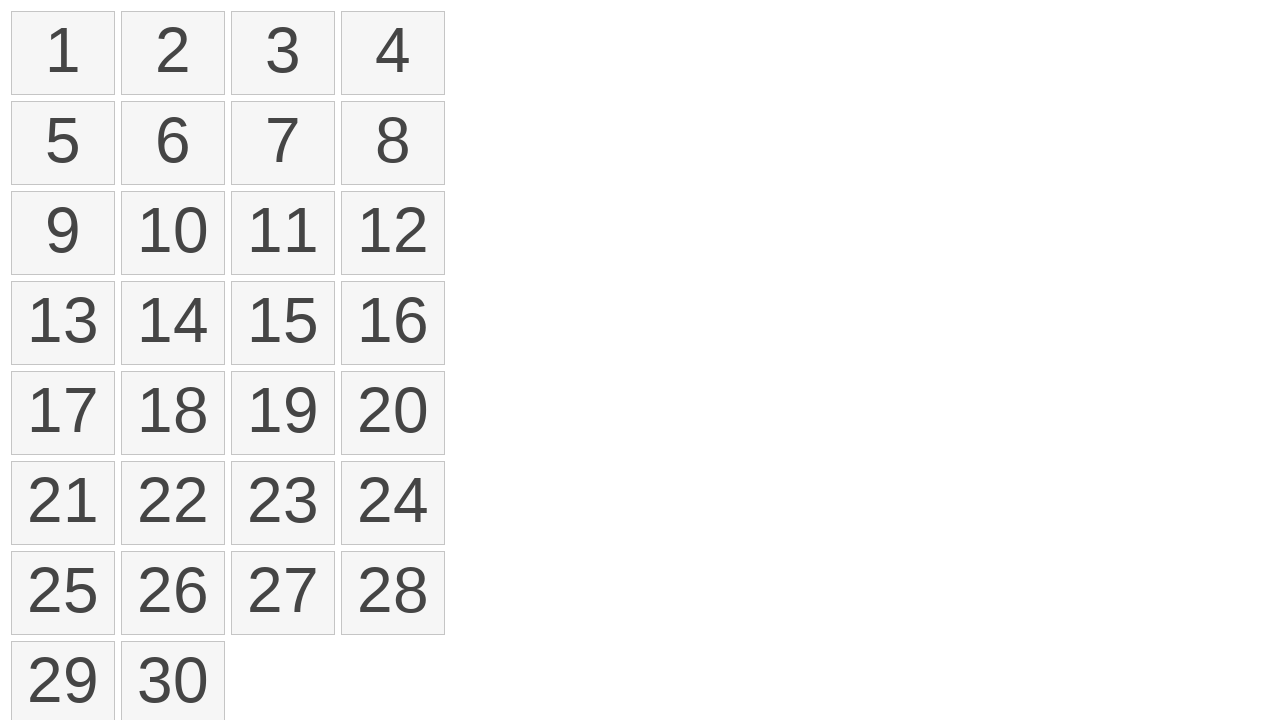

Pressed mouse button down on first item at (63, 53)
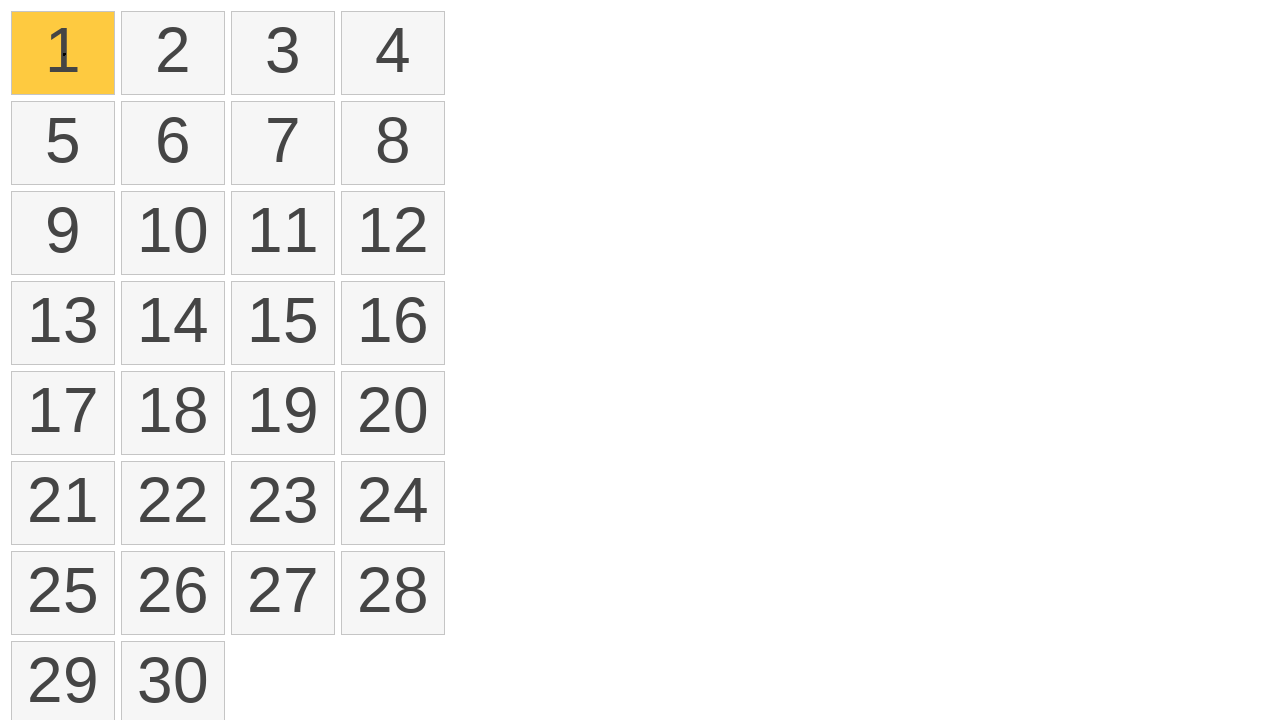

Dragged mouse to center of fourth item at (393, 53)
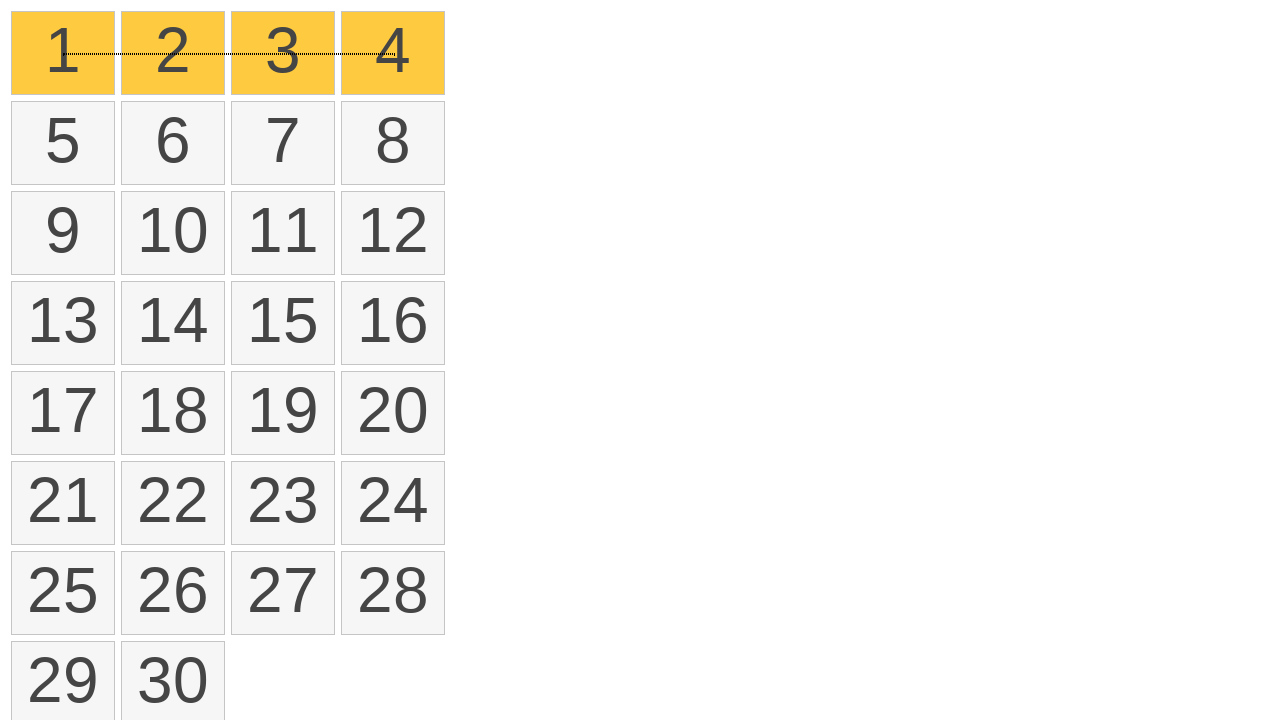

Released mouse button to complete drag selection at (393, 53)
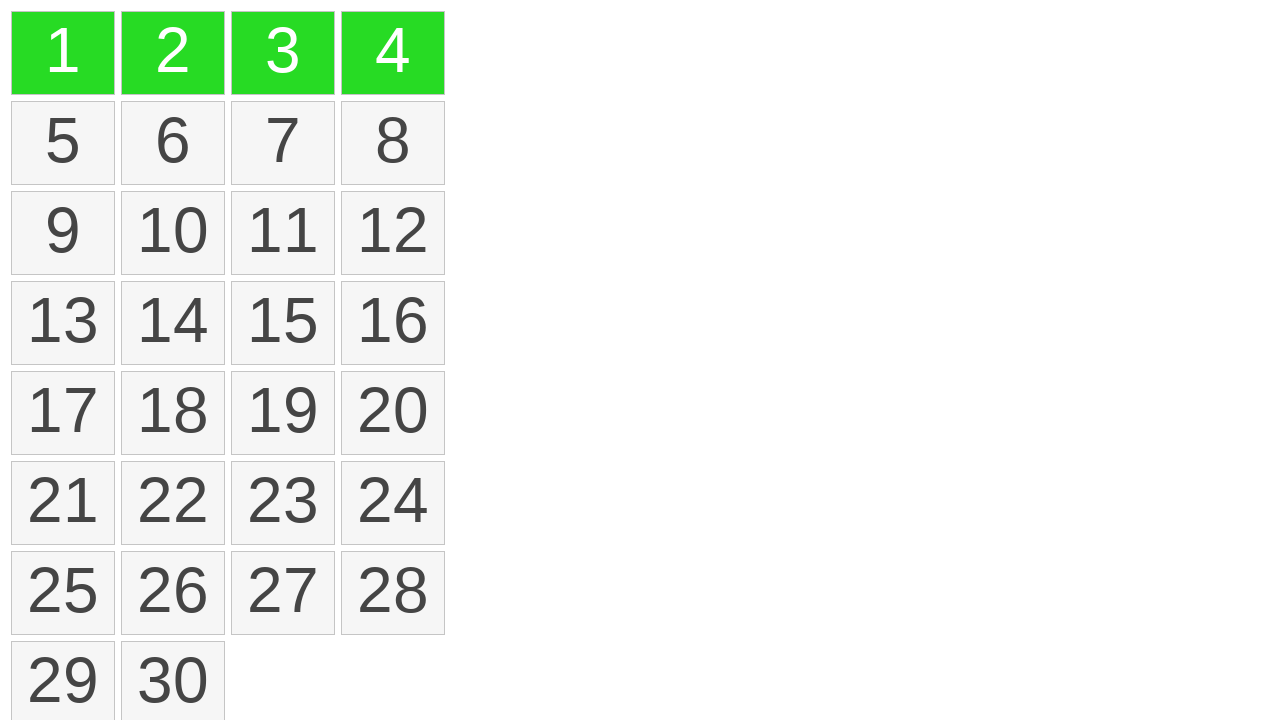

Located all selected items in the list
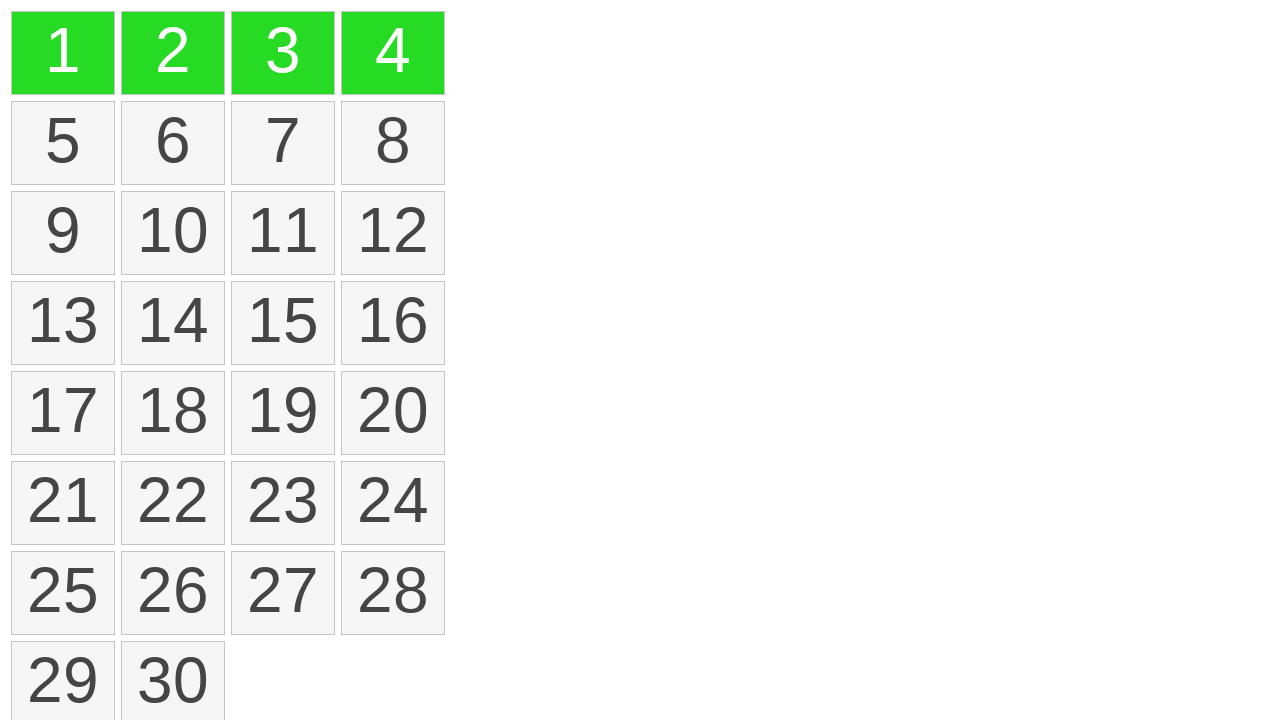

Verified that exactly 4 items are selected
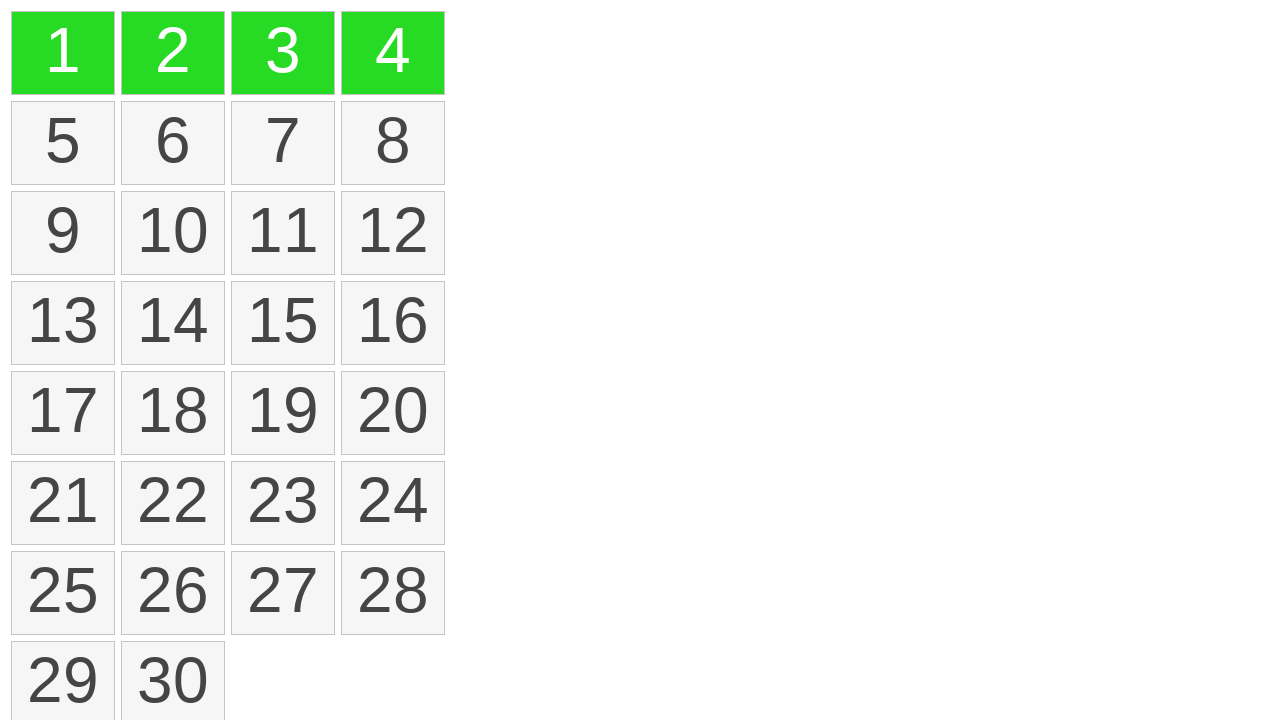

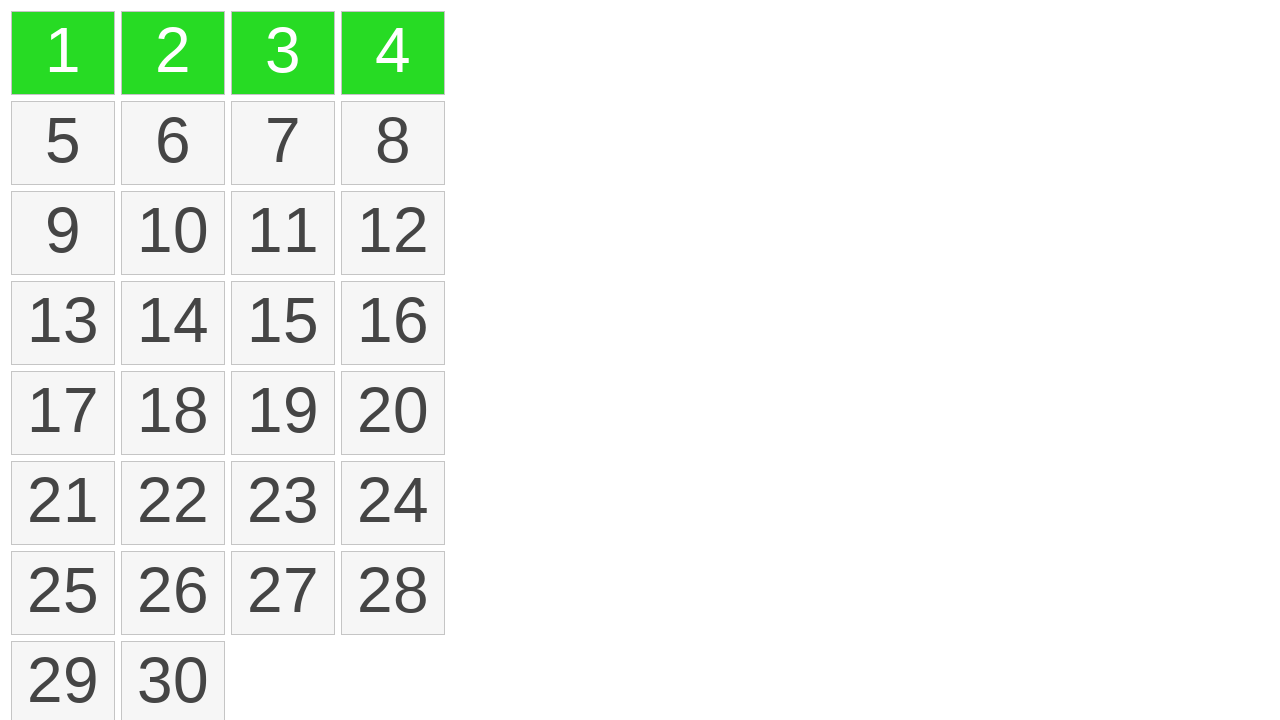